Tests UI controls on a practice page by selecting a value from a dropdown menu and clicking a radio button

Starting URL: https://rahulshettyacademy.com/loginpagePractise/

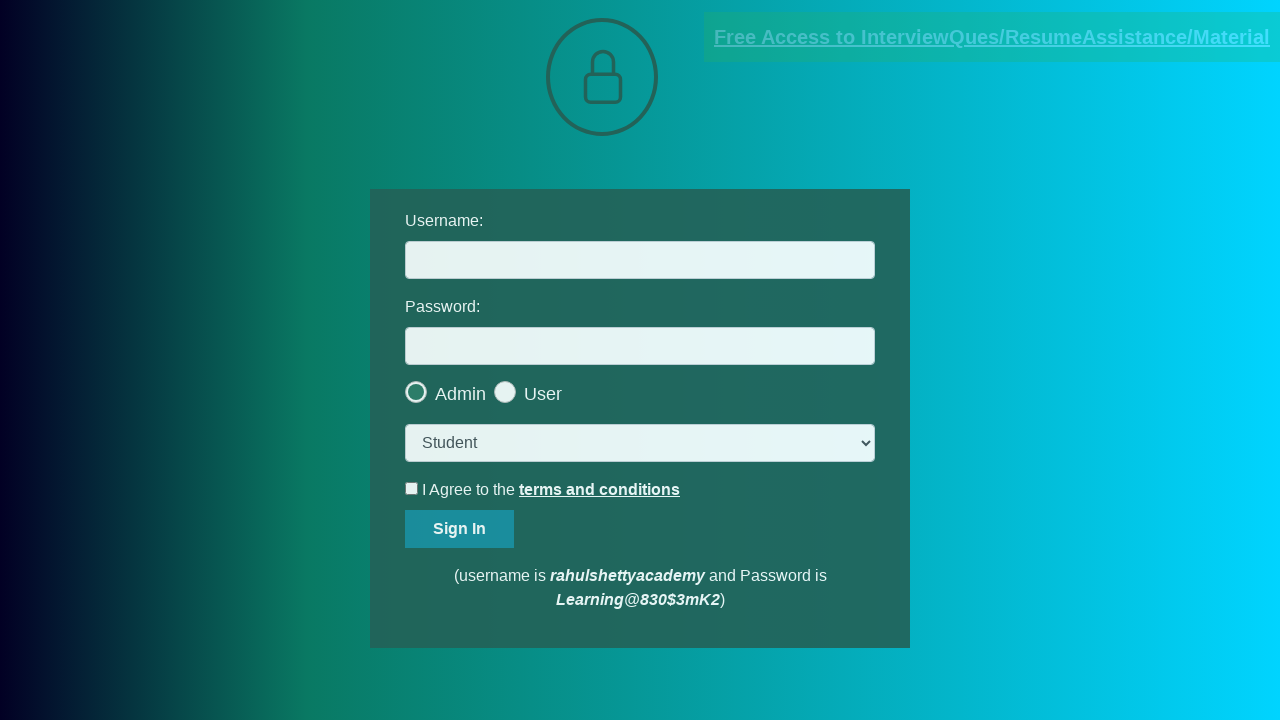

Selected 'consult' option from dropdown menu on select.form-control
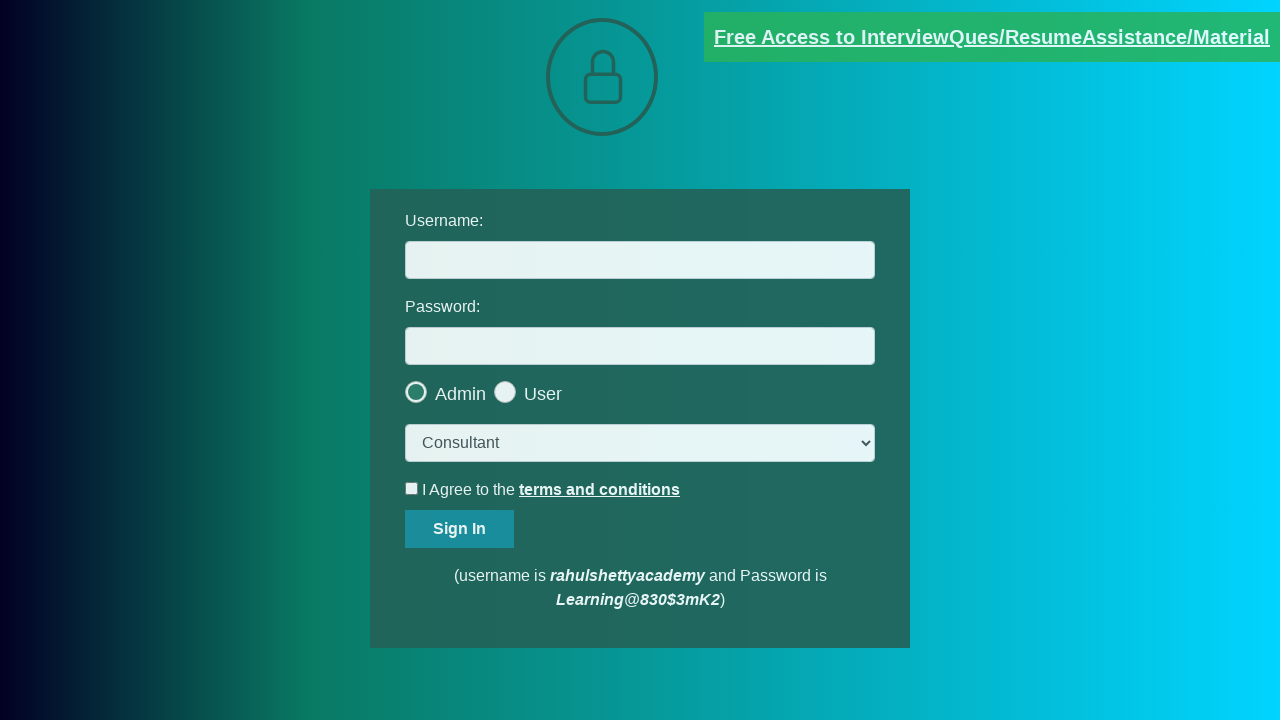

Clicked the 'User' radio button at (505, 392) on xpath=//span[text()=' User']/following-sibling::span
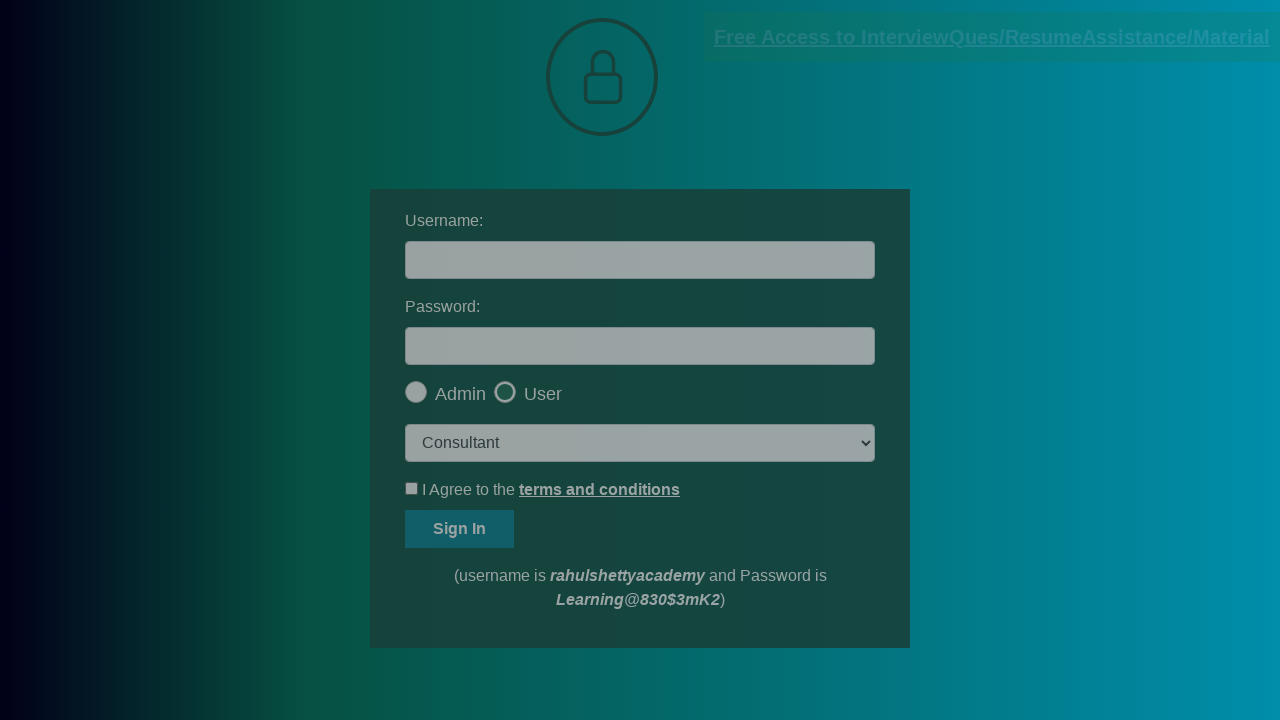

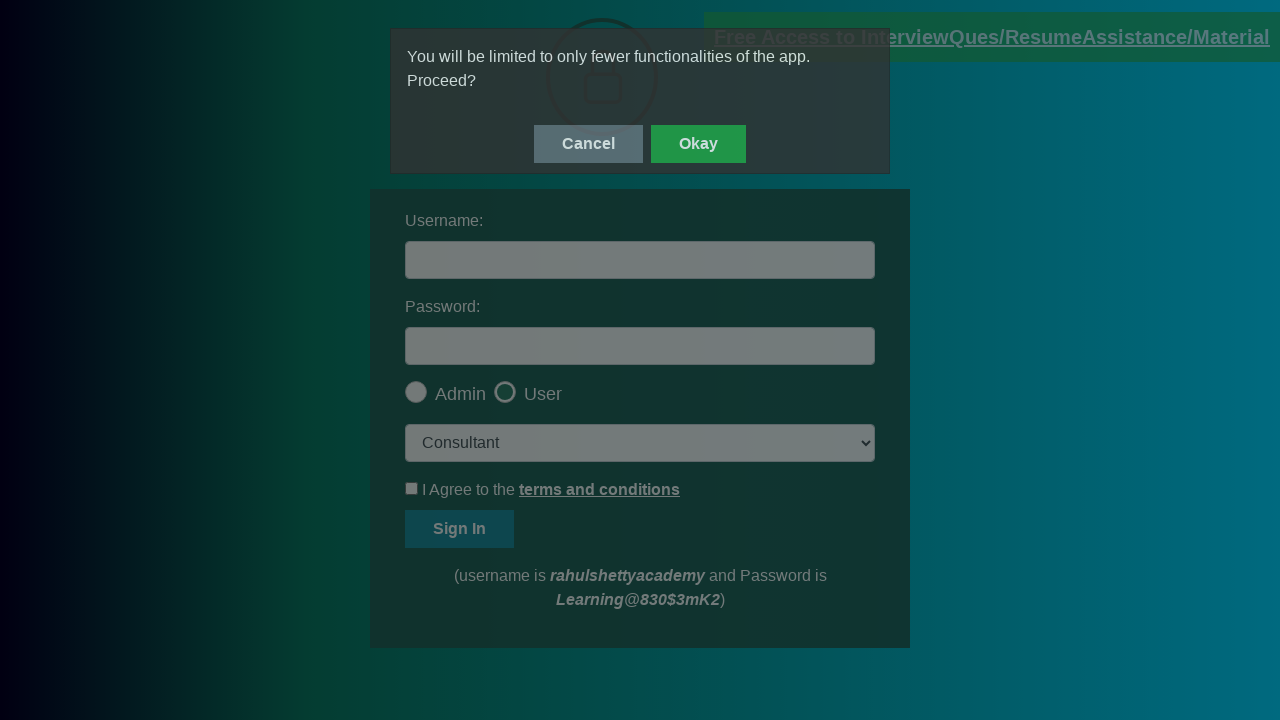